Tests keyboard key press interactions by sending various key presses (Enter, Backspace, Control, Shift, Arrow Left) to a key press demo page and verifying the page responds to them.

Starting URL: https://the-internet.herokuapp.com/key_presses

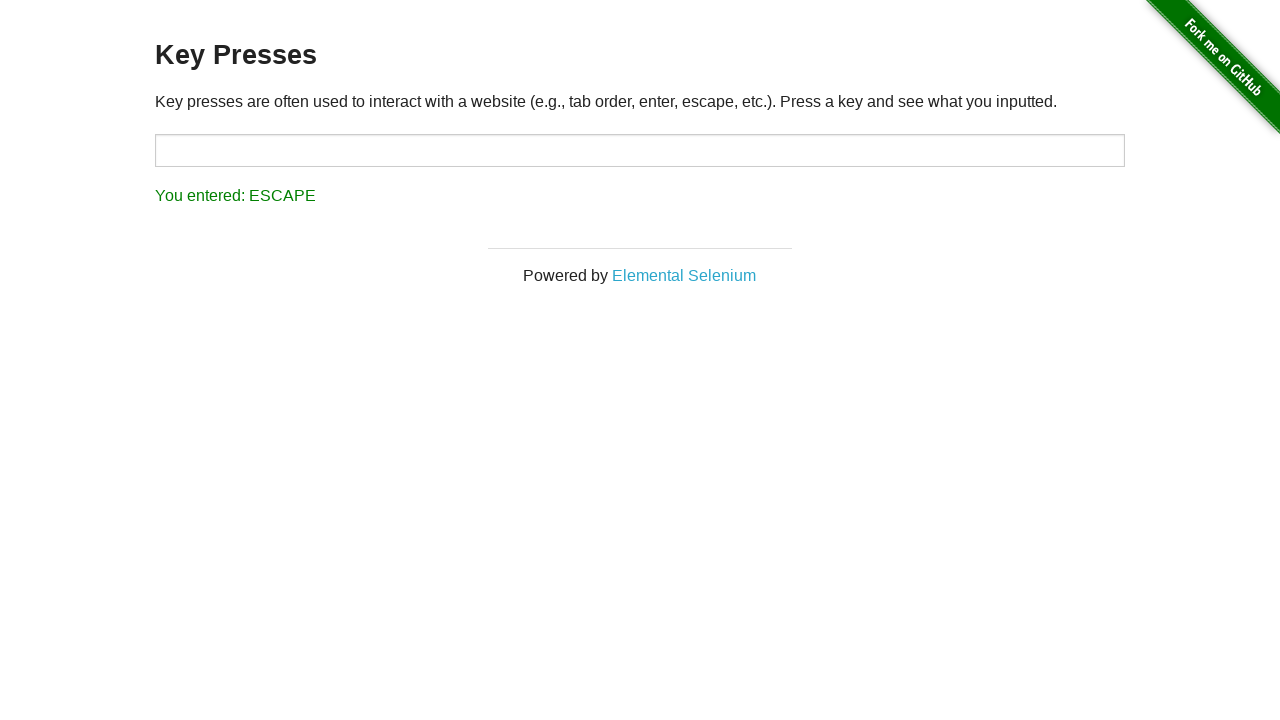

Pressed Enter key
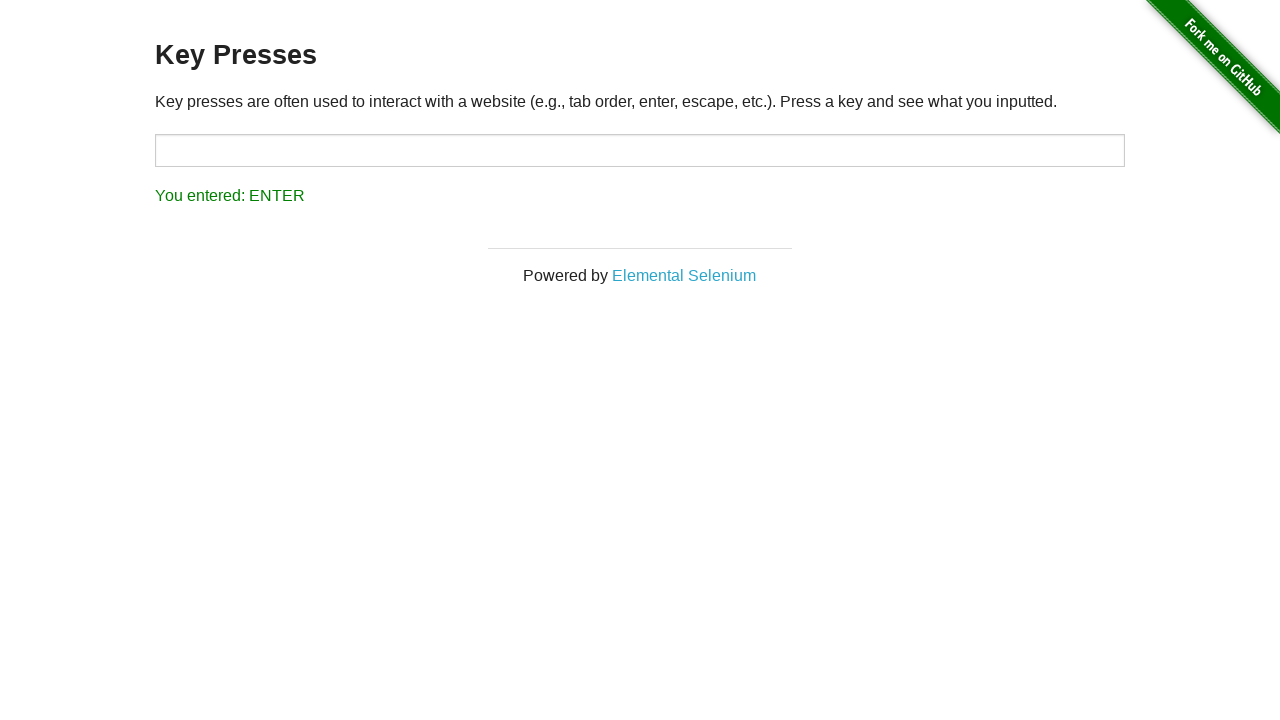

Pressed Backspace key
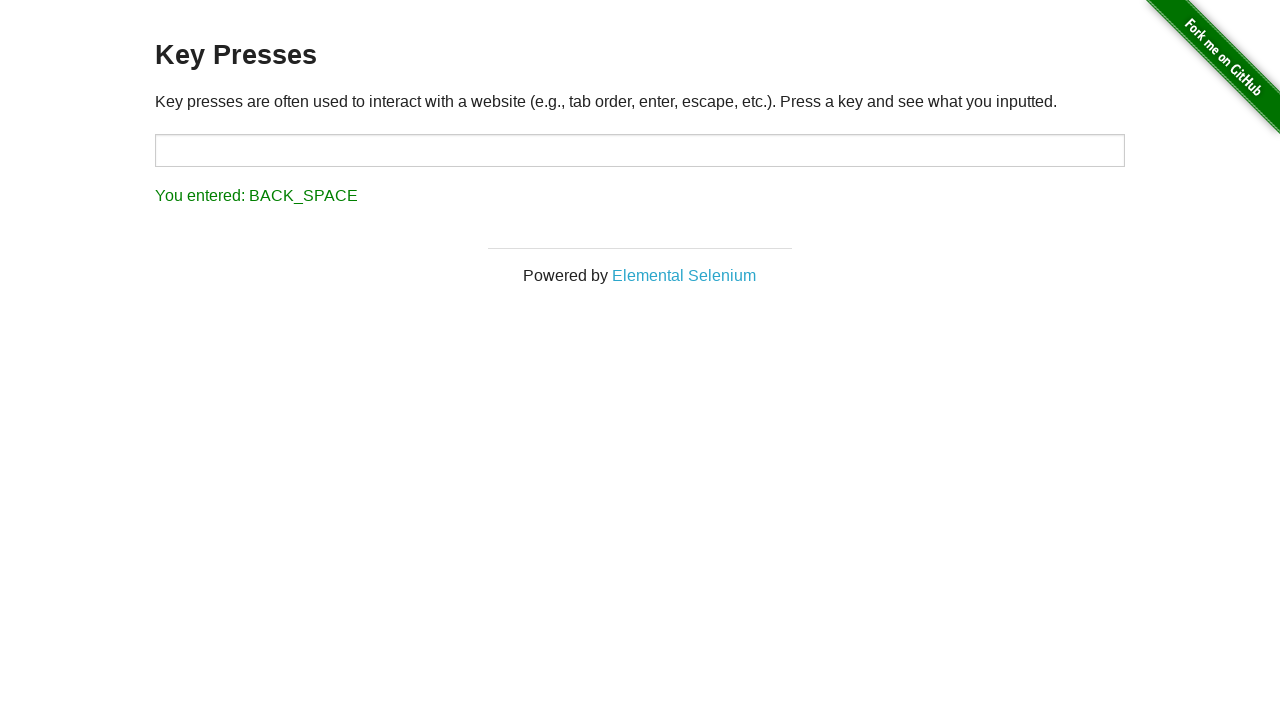

Pressed Control key
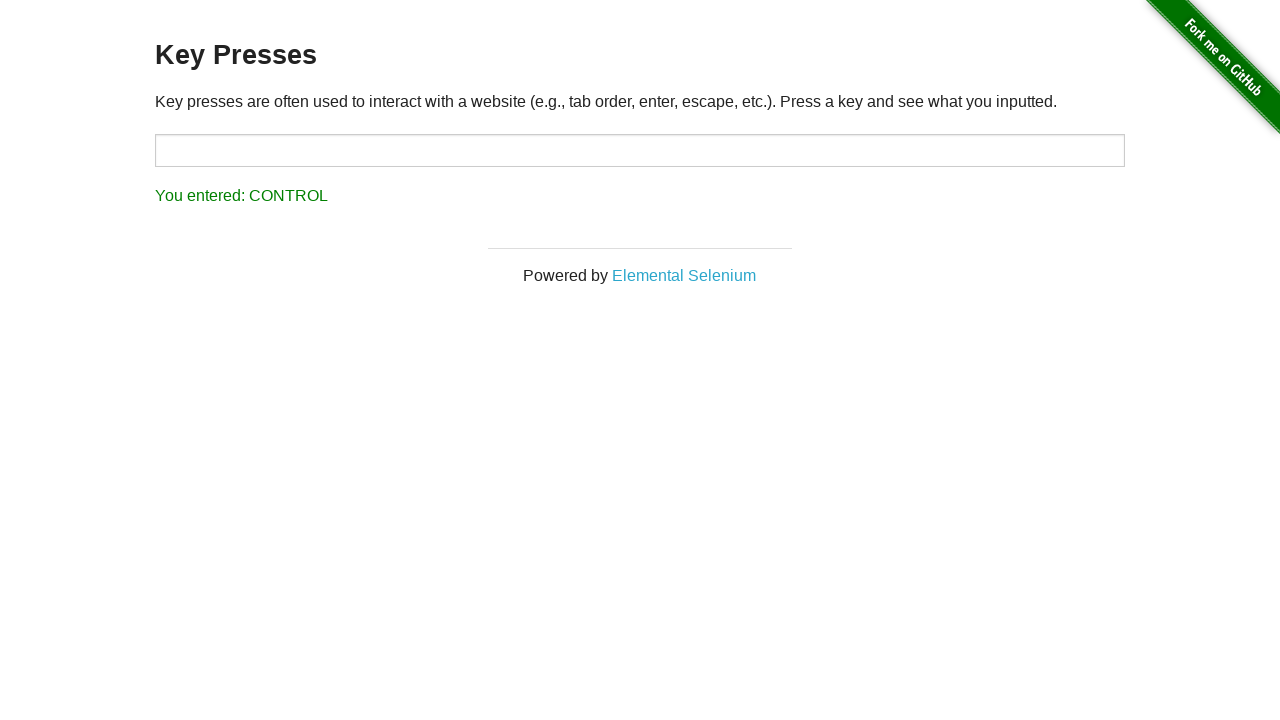

Pressed Shift key
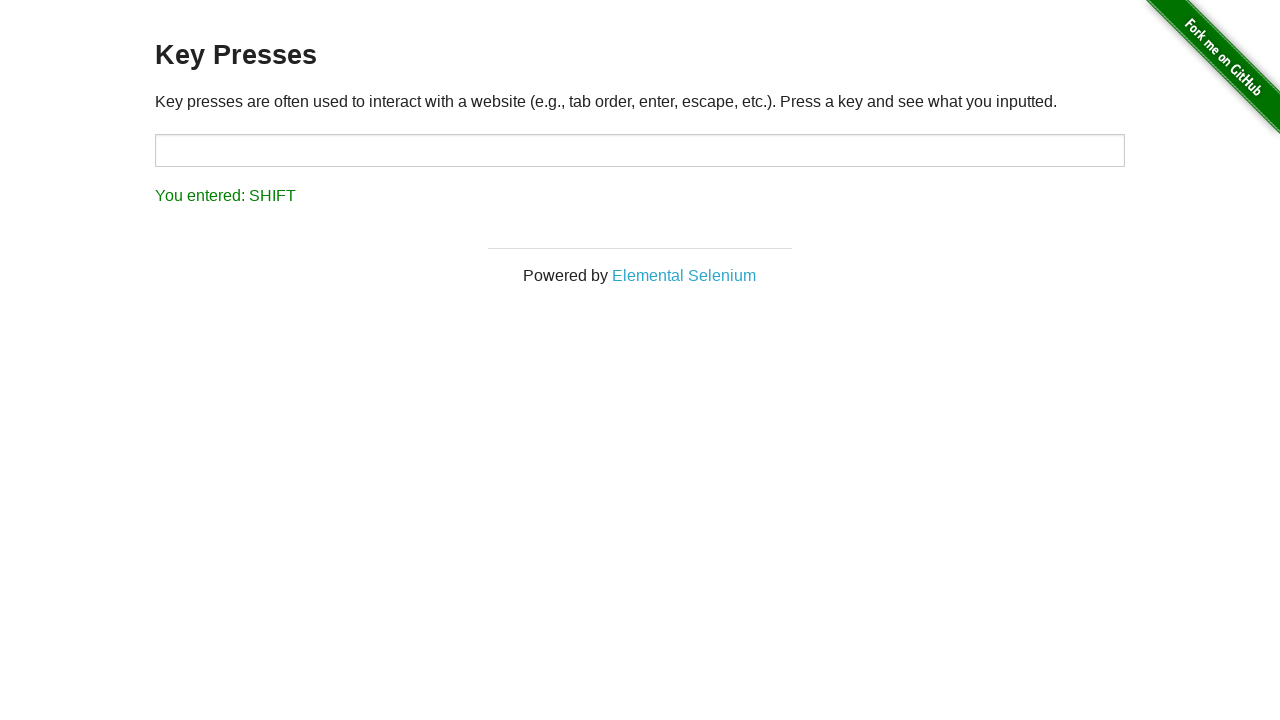

Pressed Arrow Left key
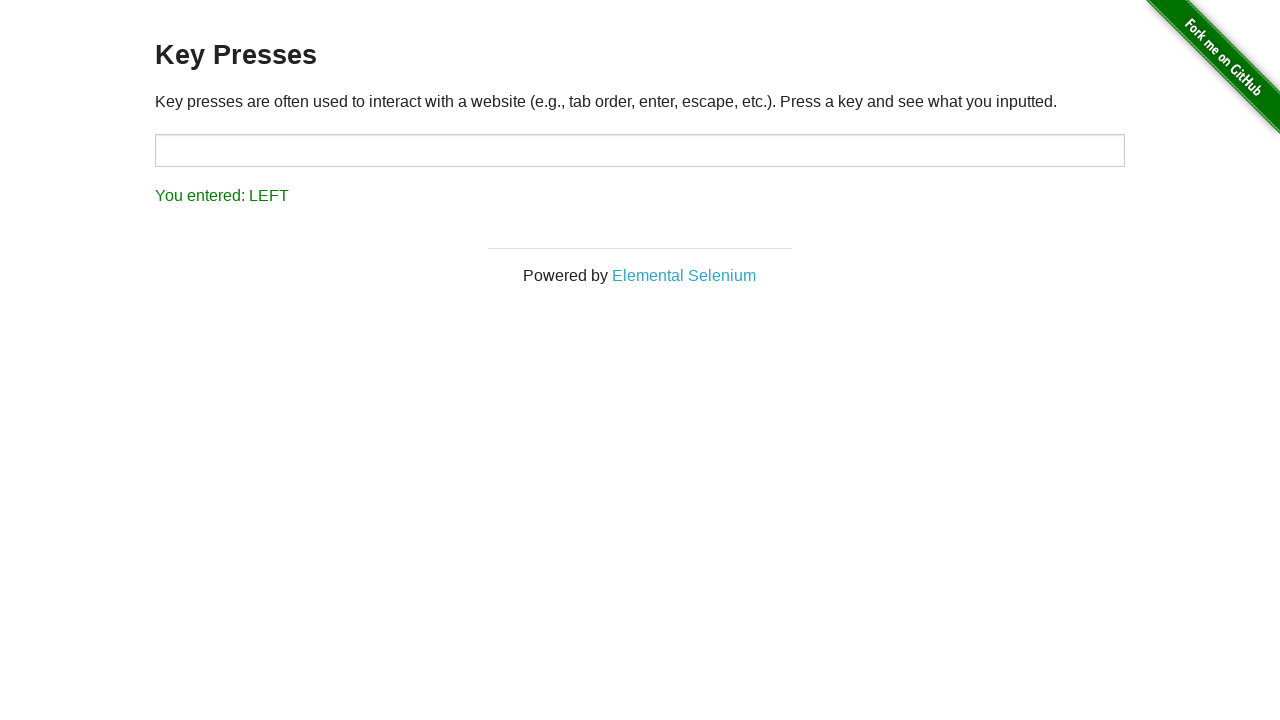

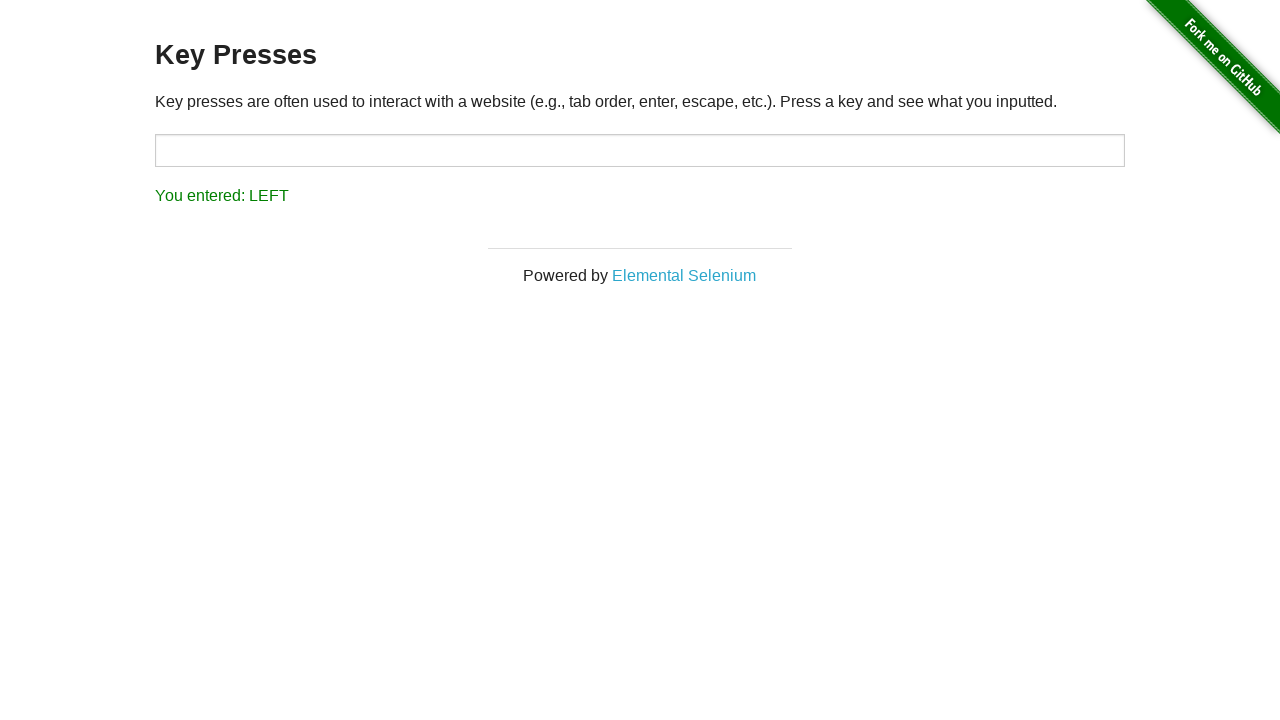